Simple test that navigates to the GeeksforGeeks homepage and verifies the page loads

Starting URL: https://www.geeksforgeeks.org

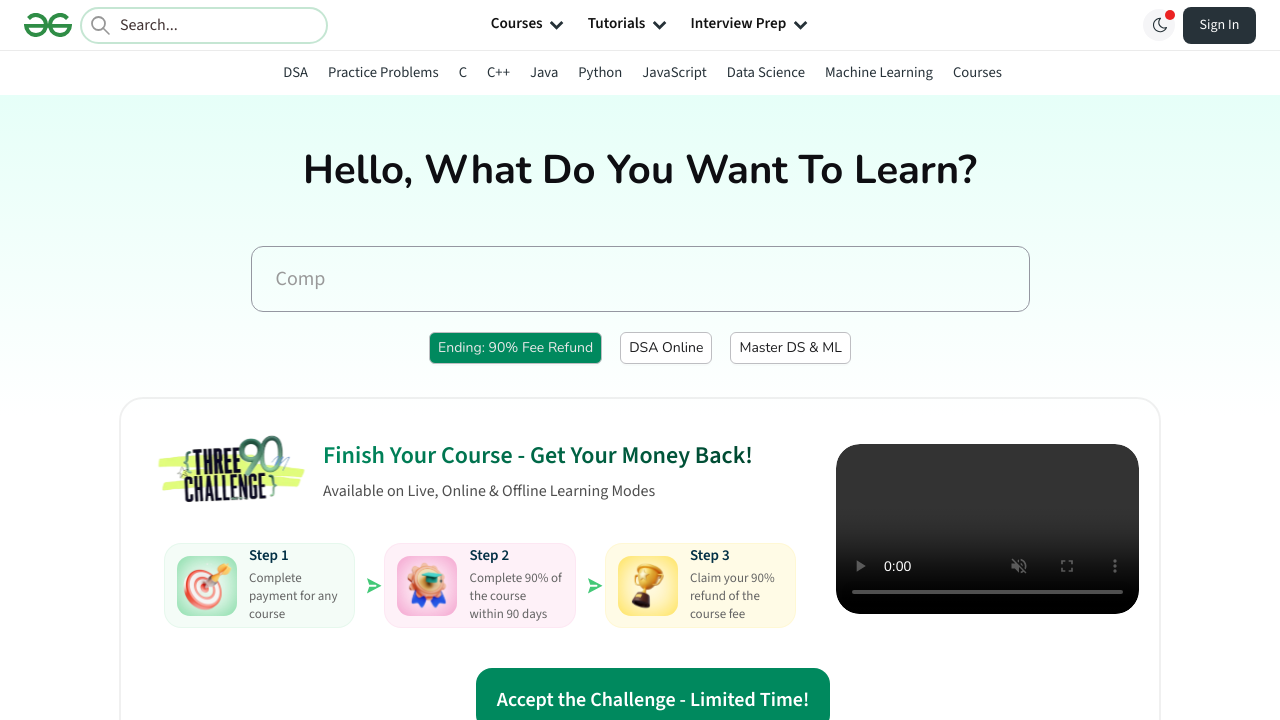

Waited for page DOM to fully load
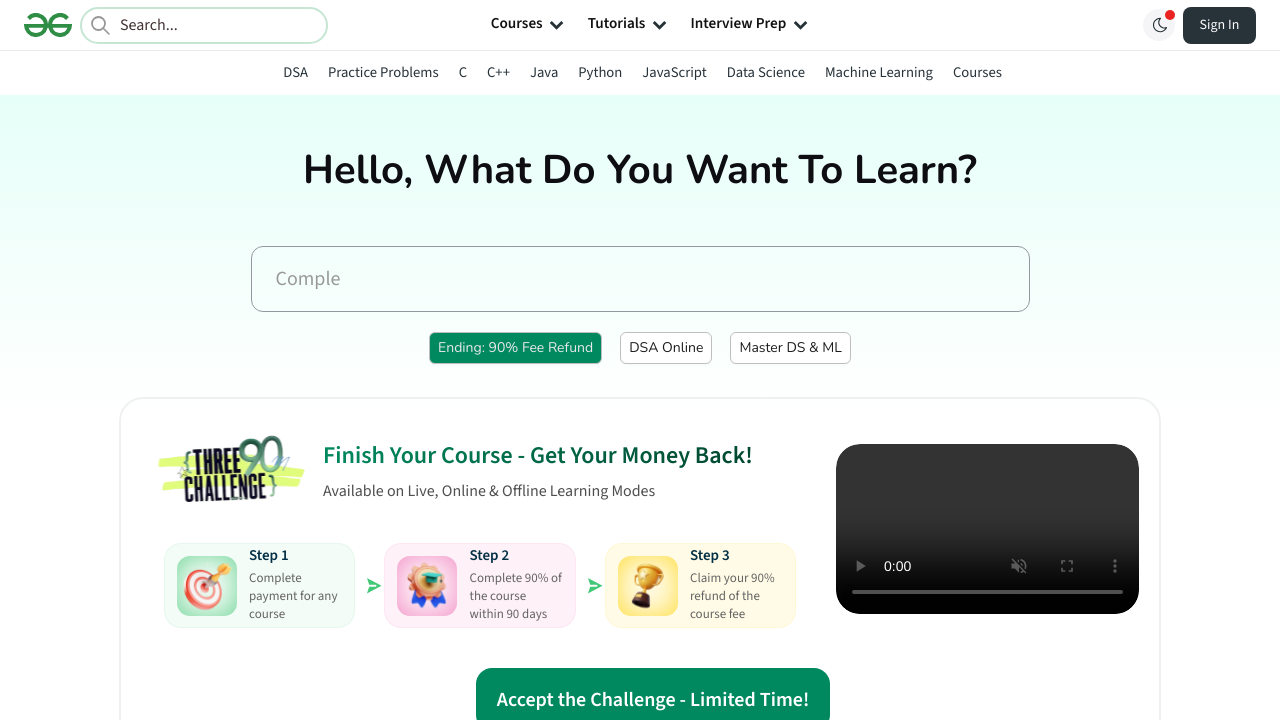

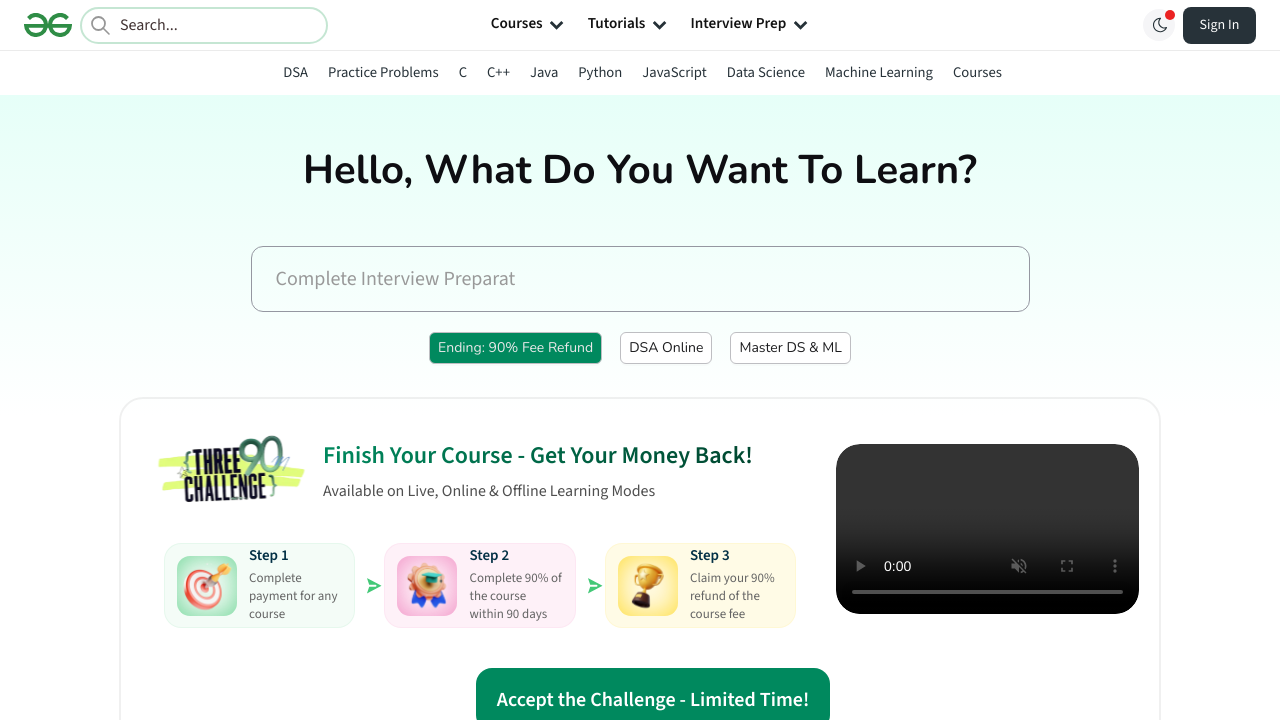